Navigates to the shop page and selects the JavaScript product category

Starting URL: http://practice.automationtesting.in/

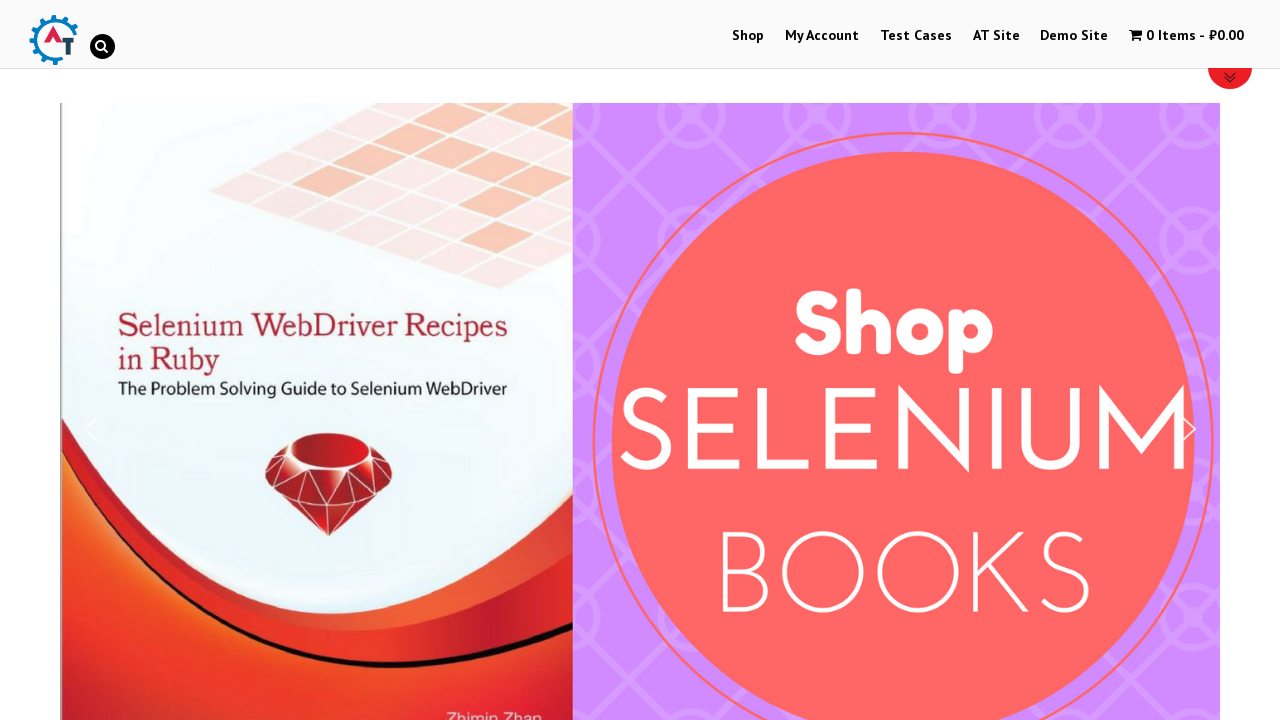

Clicked on Shop link at (748, 36) on xpath=//a[text()='Shop']
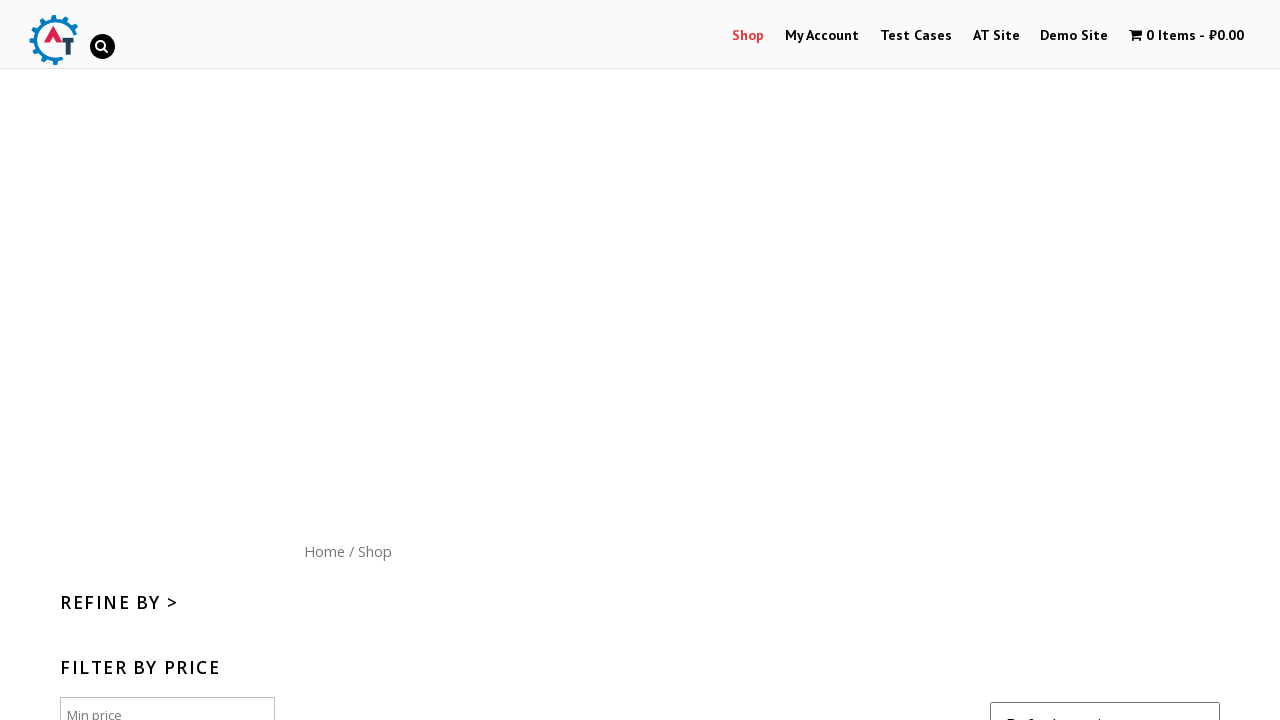

Clicked on JavaScript product category at (167, 360) on xpath=//li[@class='cat-item cat-item-21']
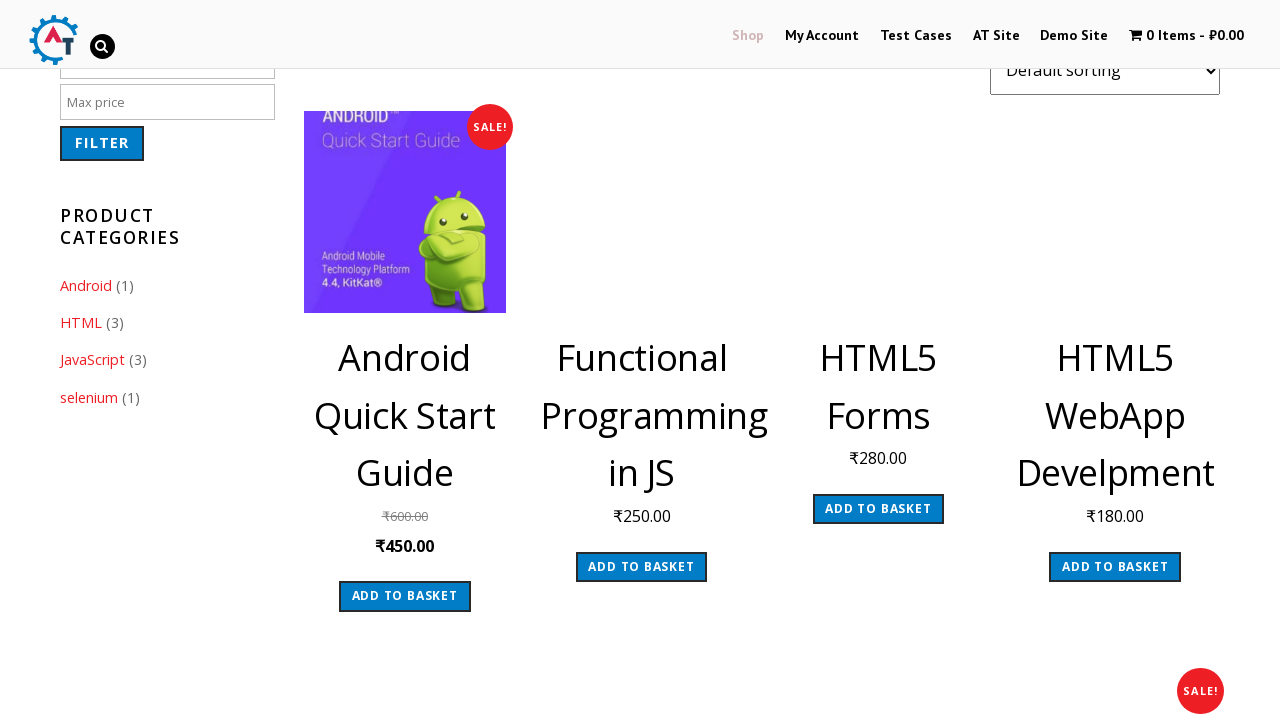

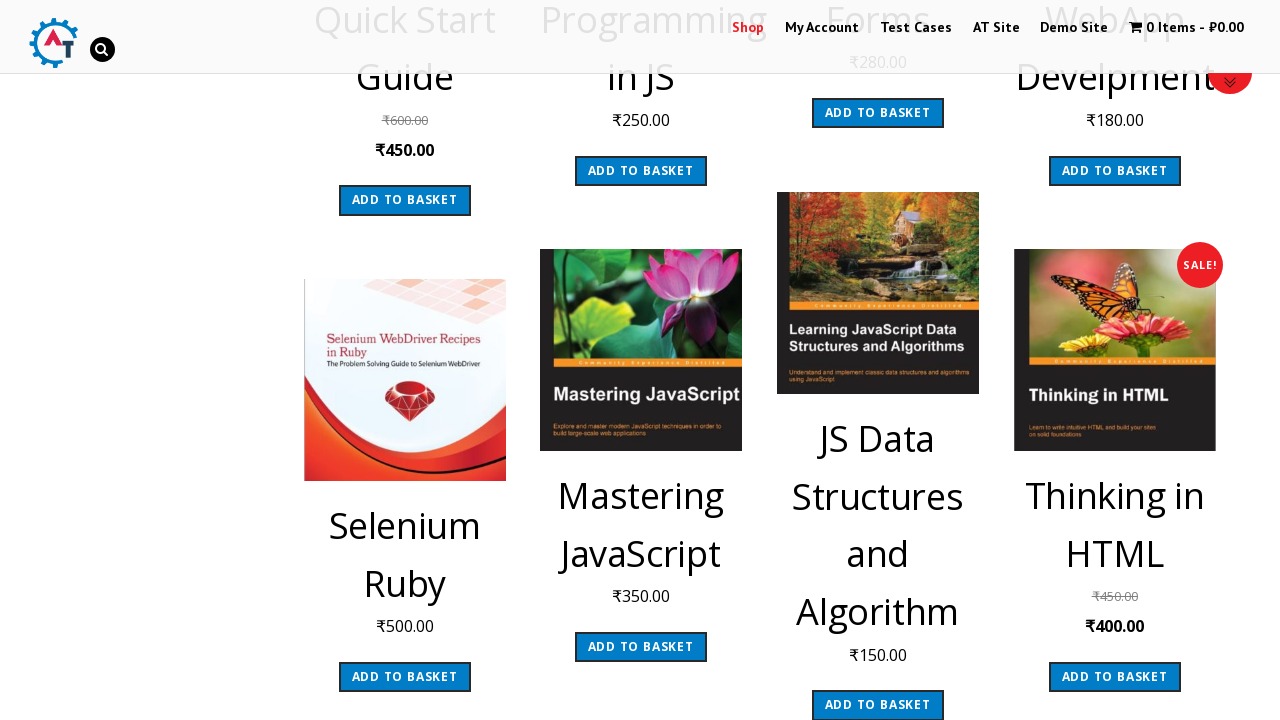